Tests the suggestion/feedback form by entering a comment, selecting a radio button option, and submitting

Starting URL: http://www.navigator.ba

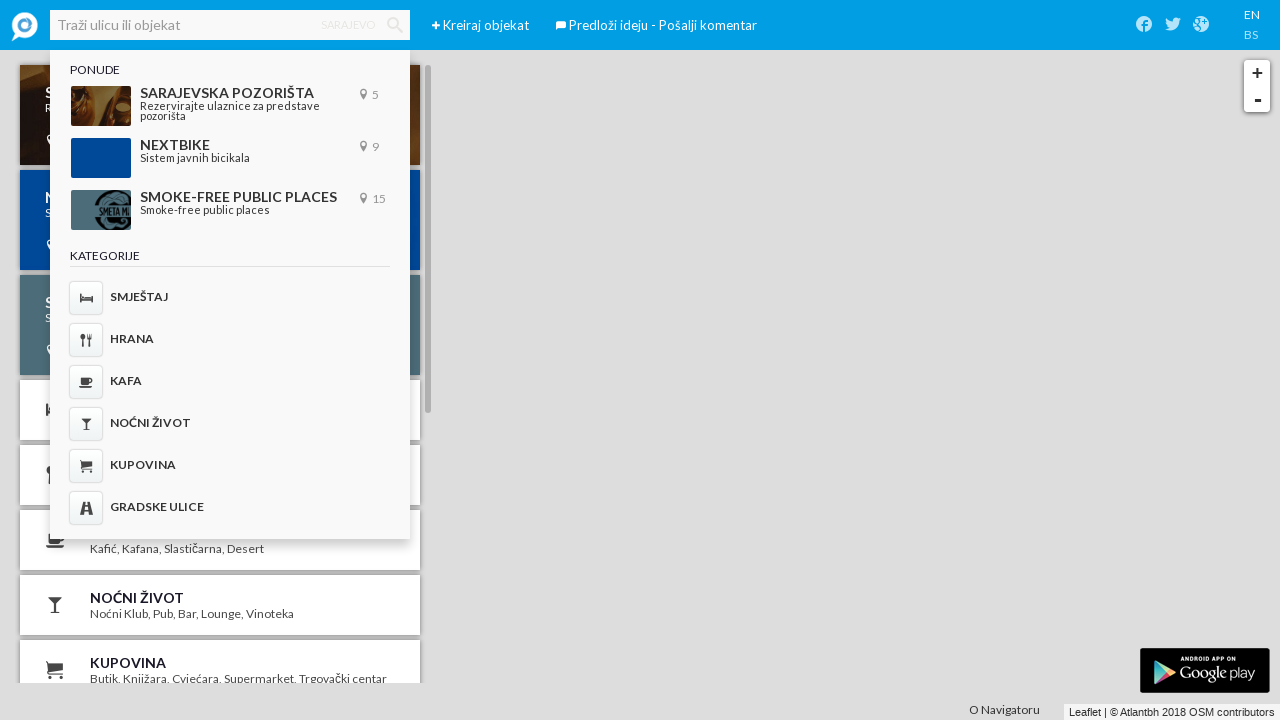

Clicked the suggestion/feedback button at (561, 26) on li[title='Predloži ideju - Pošalji komentar'] a, li[title='Suggest features - Re
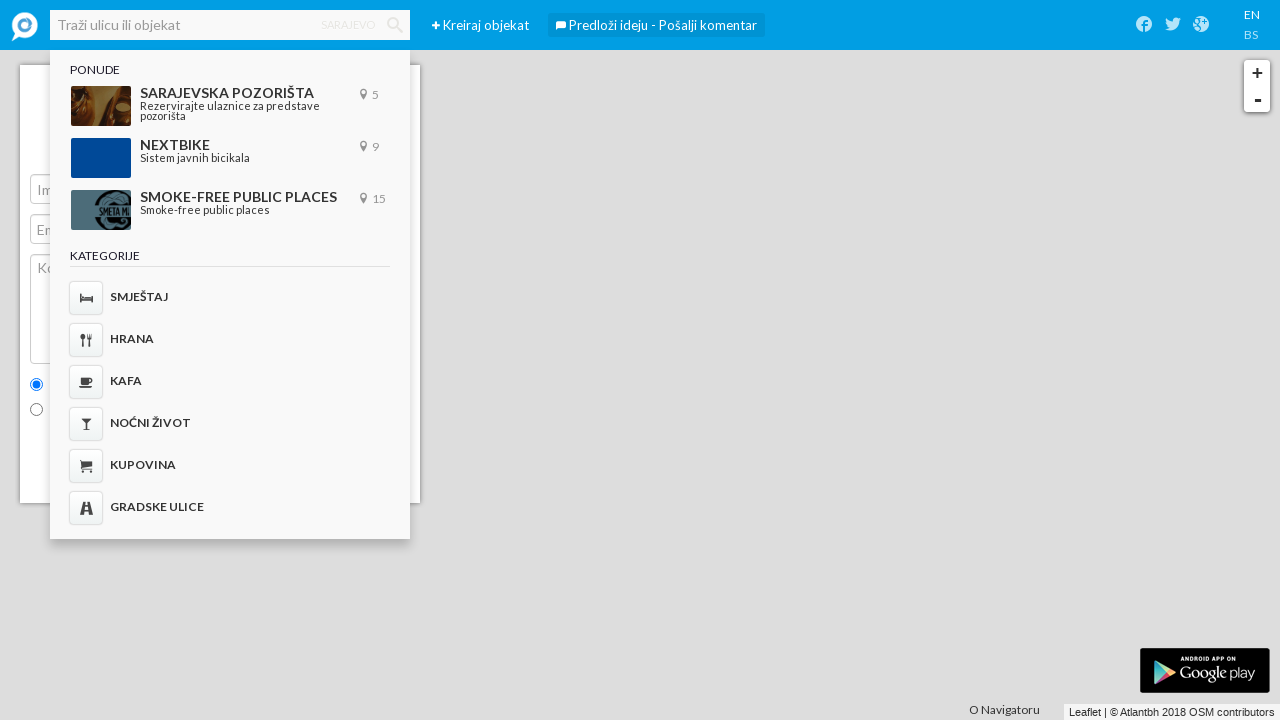

Filled in the comment textarea with test feedback on textarea[title='Komentar']
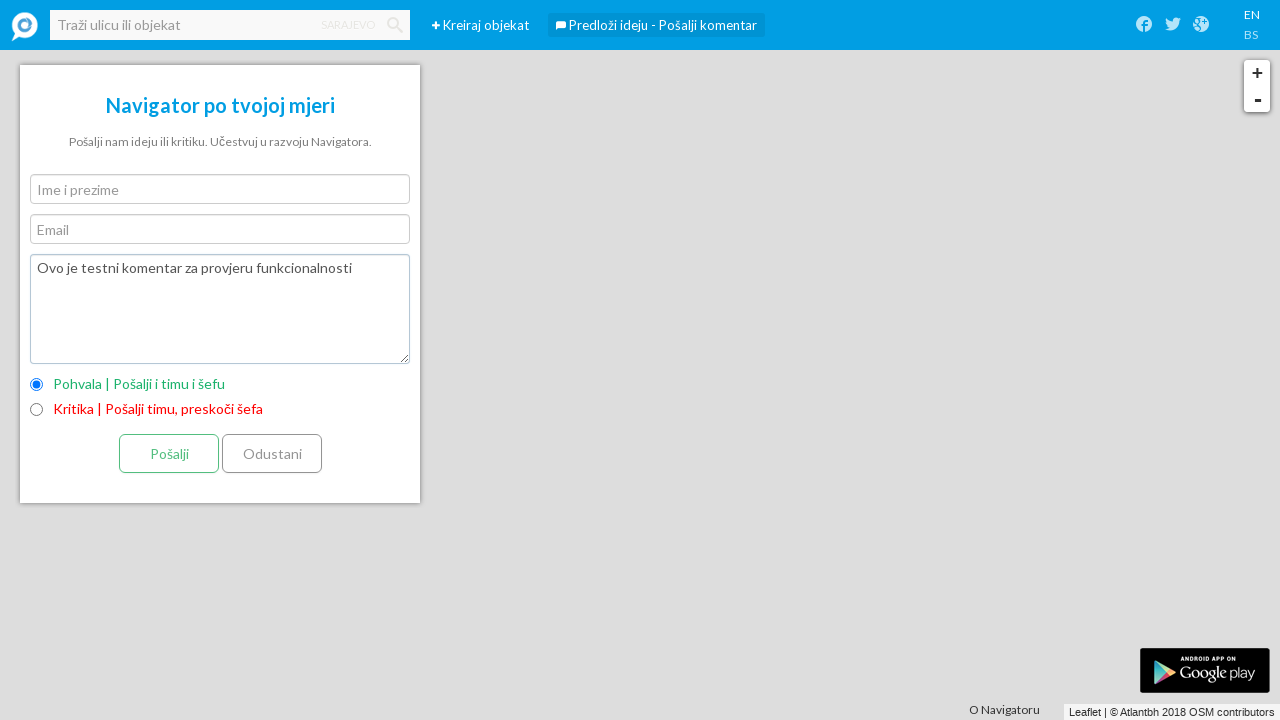

Selected the 'Kritika' (Criticism) radio button option at (36, 410) on input[type='radio'][value='Kritika']
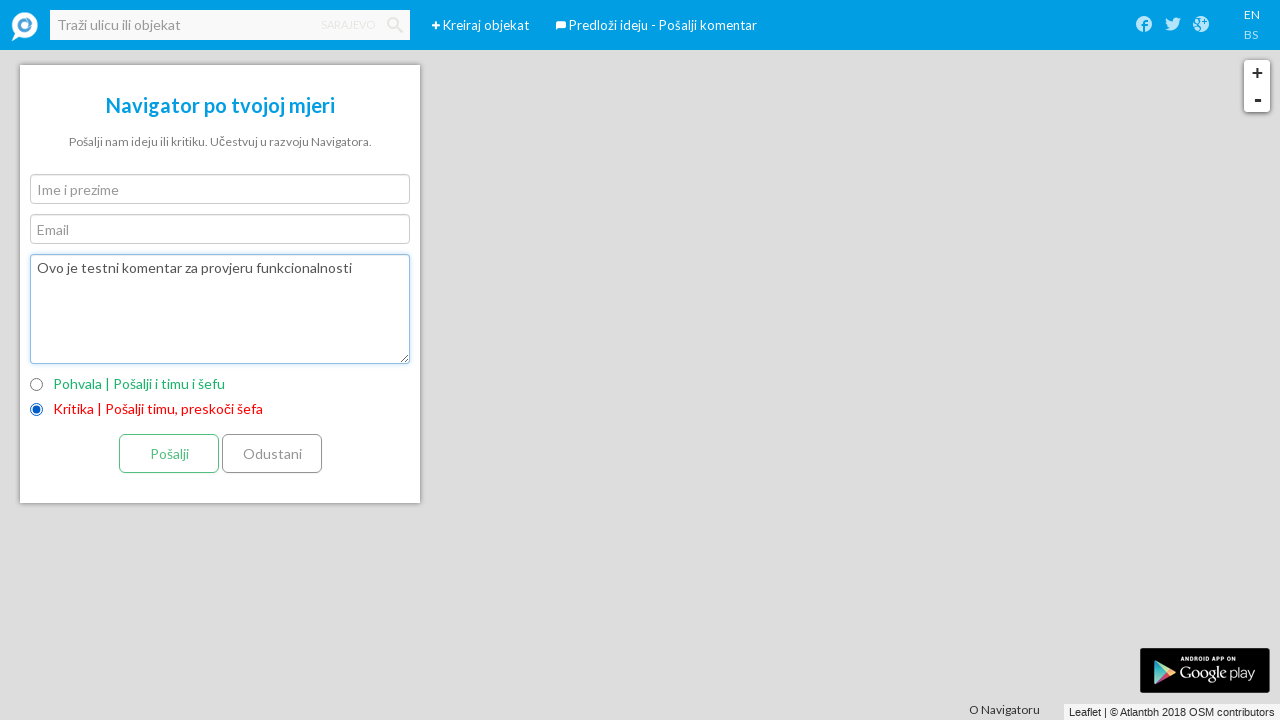

Clicked the 'Pošalji' (Send) button to submit the suggestion form at (169, 454) on input[type='submit'][value='Pošalji']
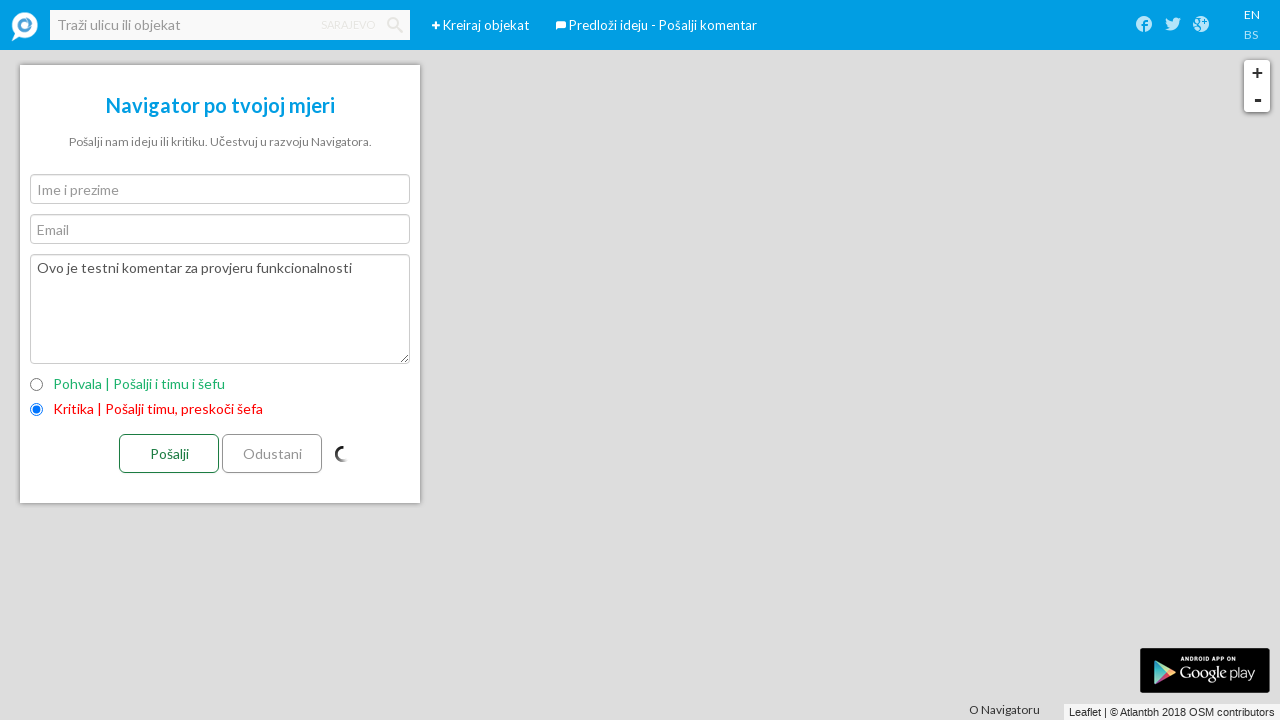

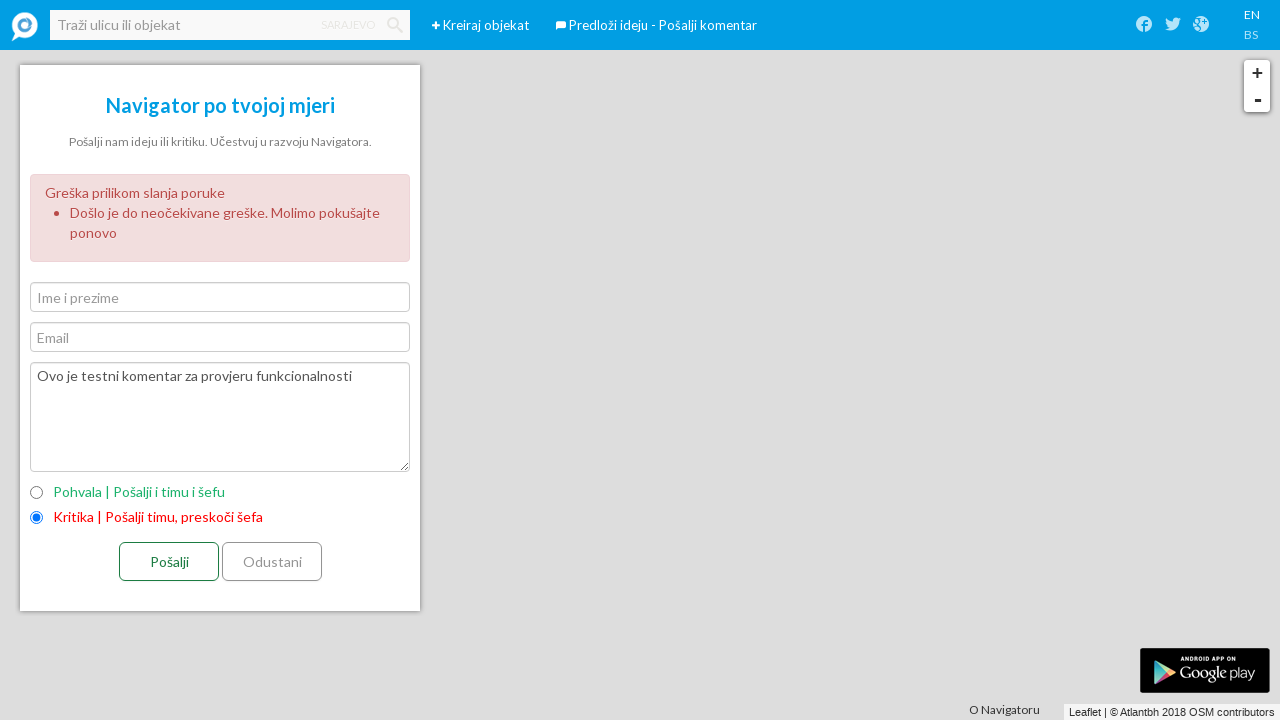